Tests add/remove element functionality by clicking "Add Element" button, verifying a "Delete" button appears, clicking it, and verifying the element is removed from the DOM.

Starting URL: https://practice.cydeo.com/add_remove_elements/

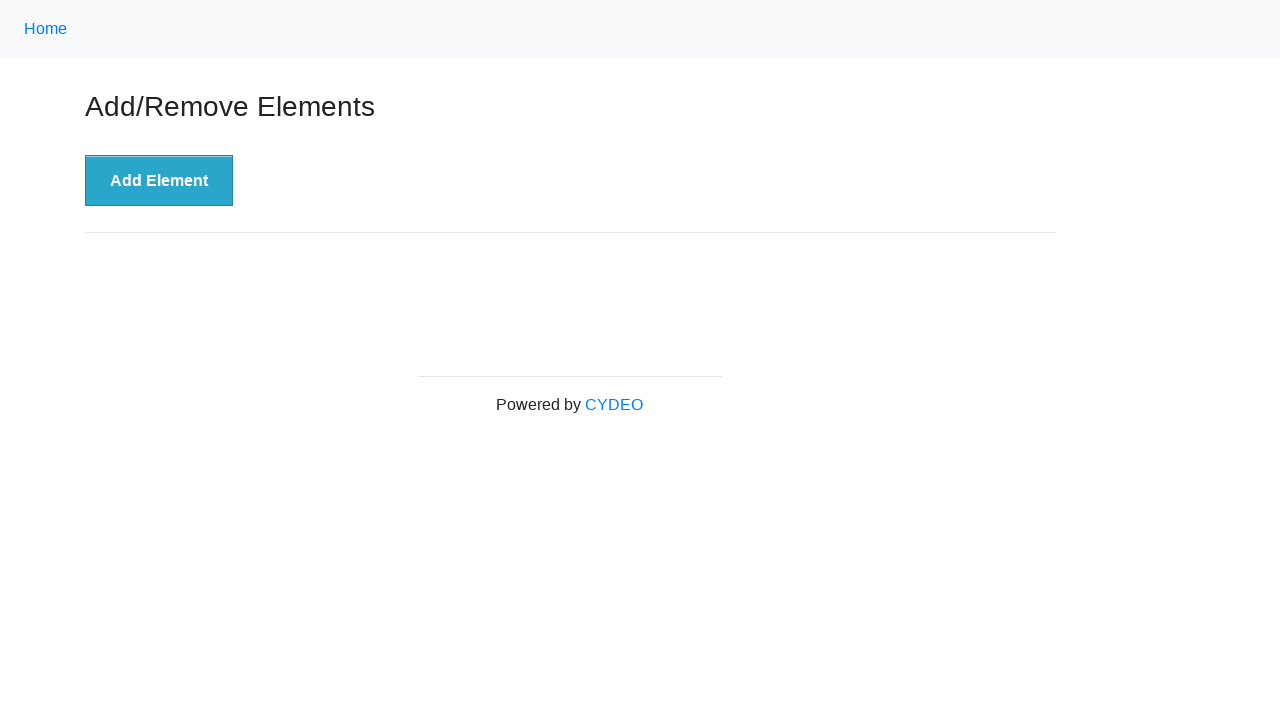

Clicked 'Add Element' button at (159, 181) on xpath=//button[.='Add Element']
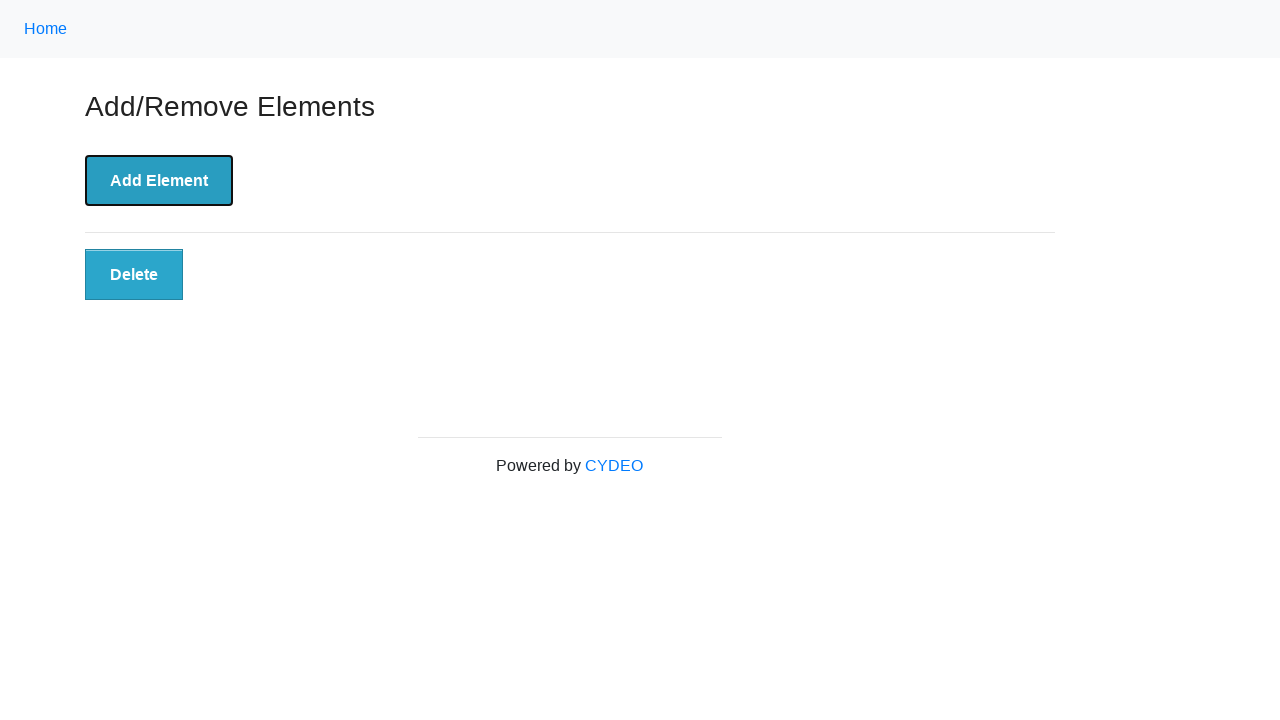

Delete button became visible after adding element
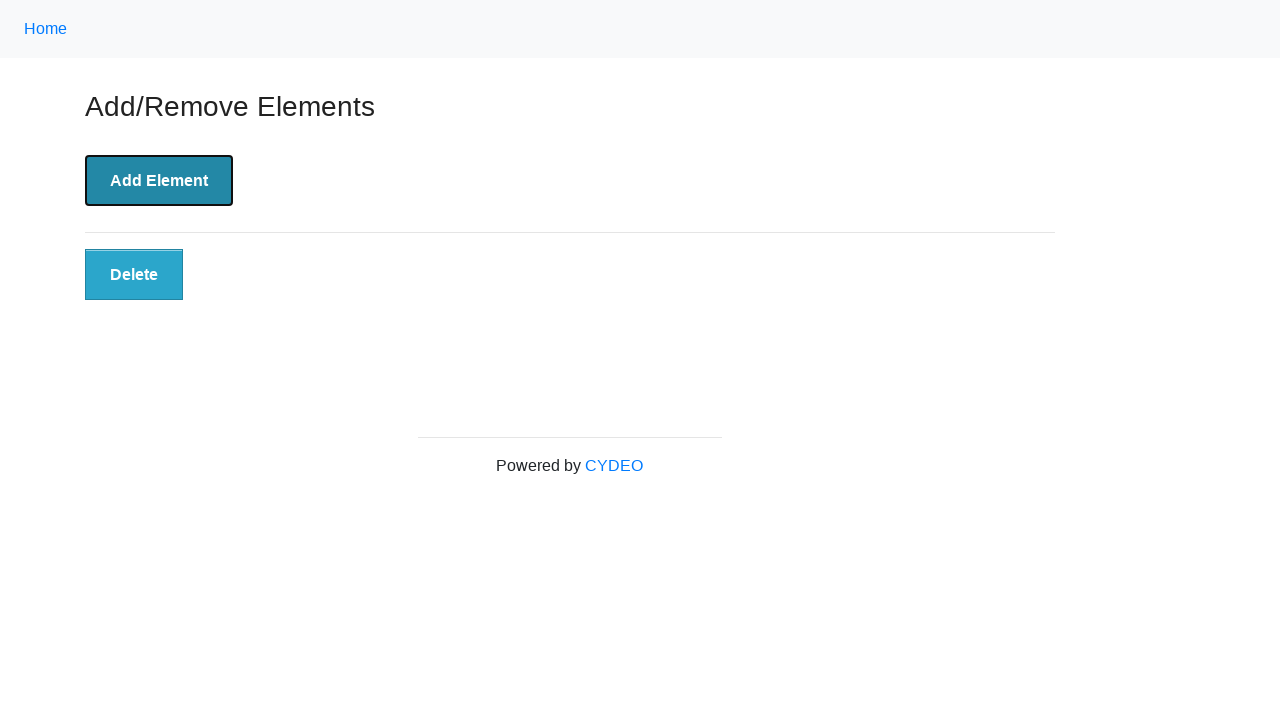

Verified Delete button is visible
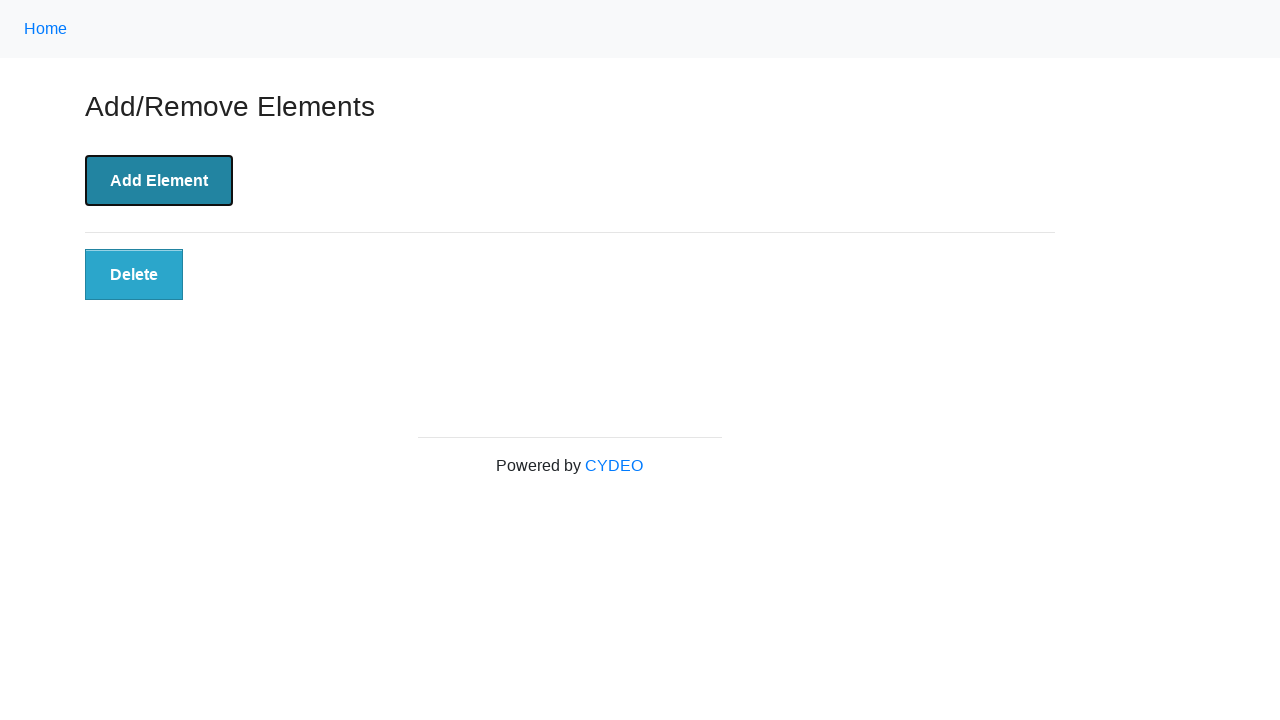

Clicked Delete button to remove element at (134, 275) on xpath=//button[@class='added-manually']
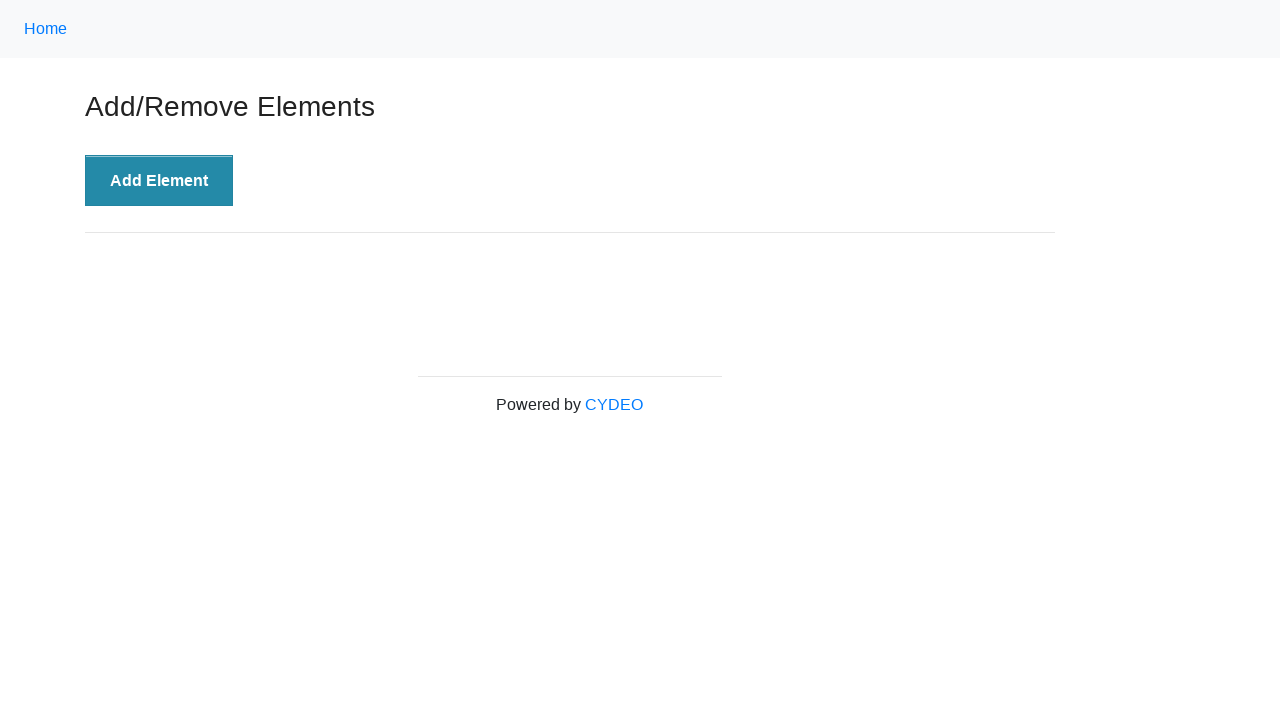

Delete button detached from DOM after clicking
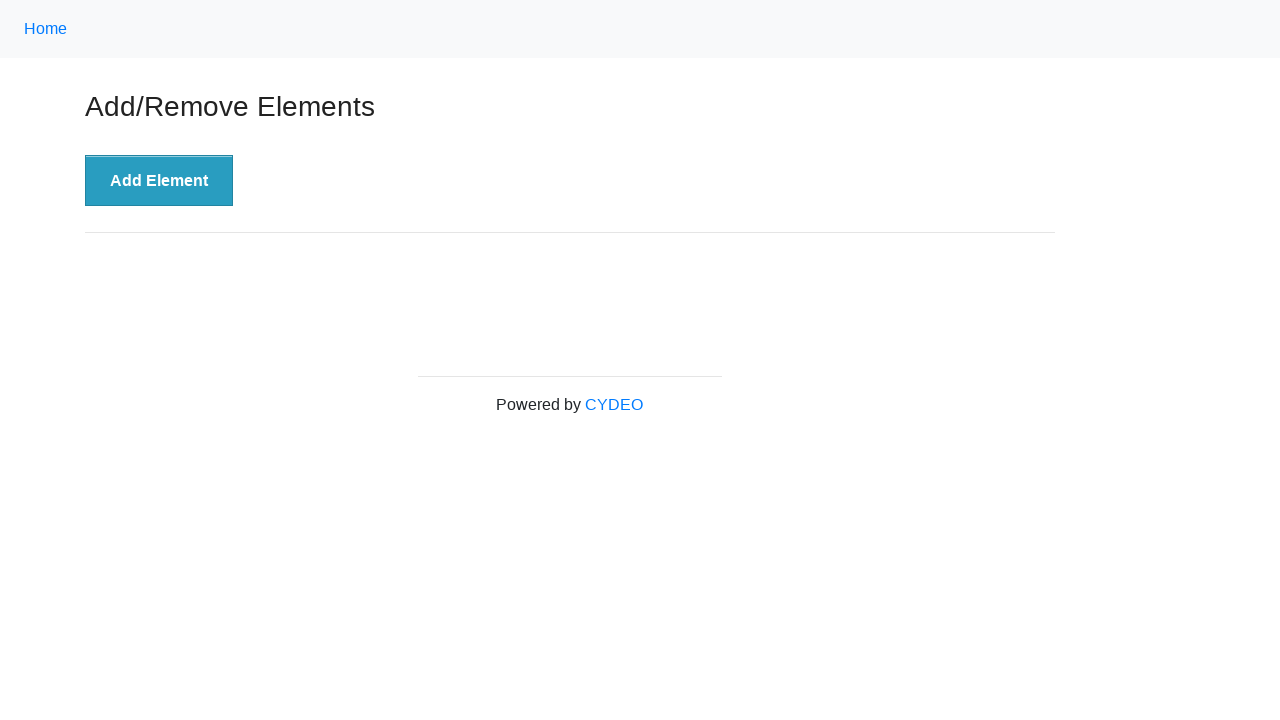

Verified no Delete buttons remain in DOM (count = 0)
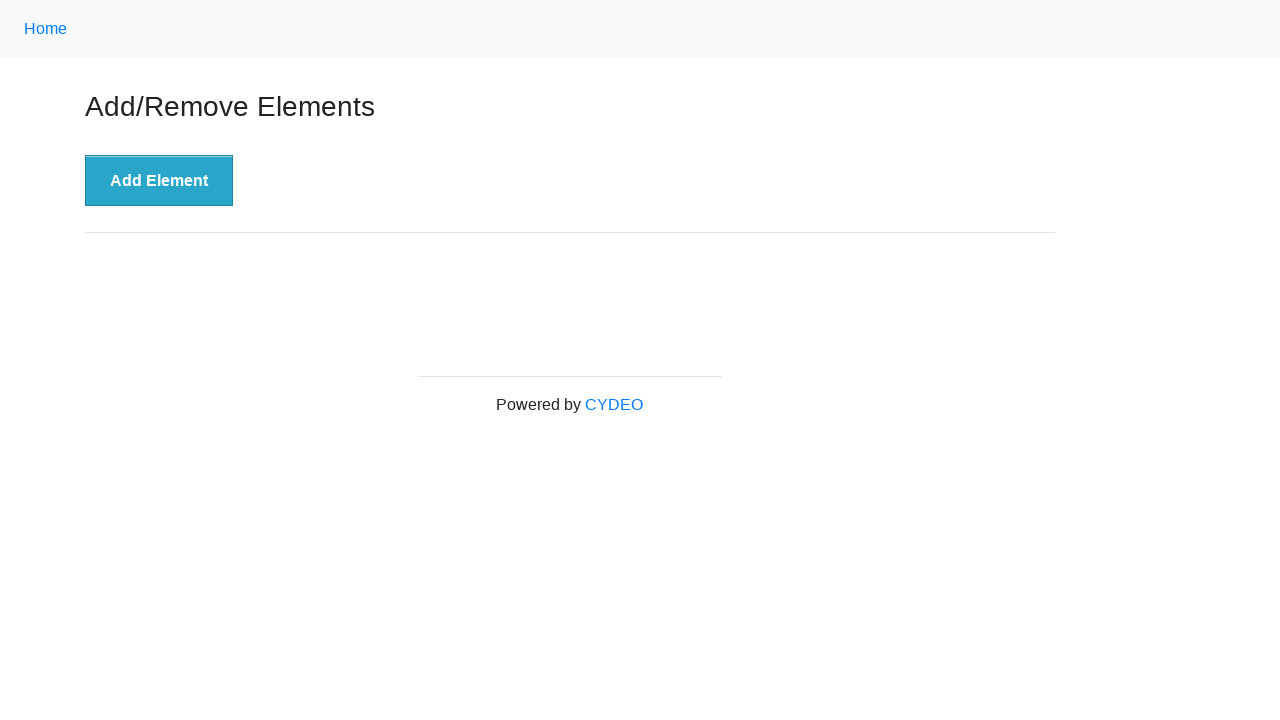

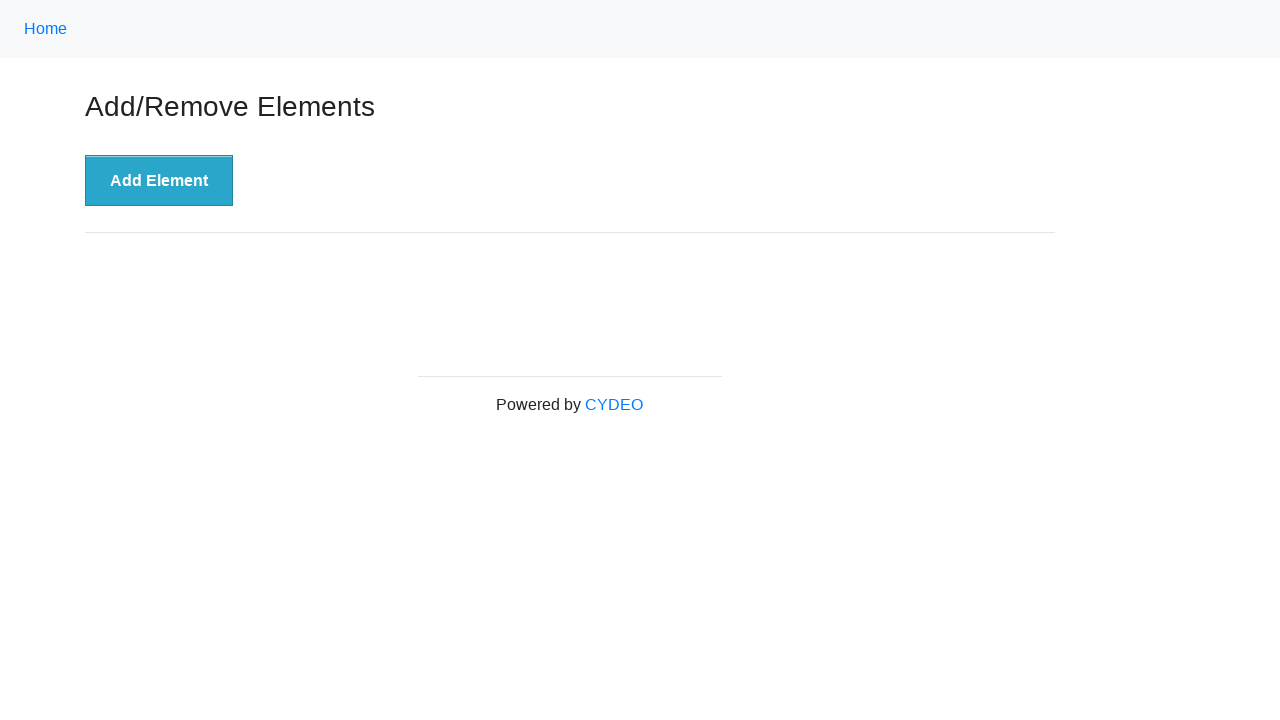